Tests dynamic checkbox control by clicking on it and verifying its selected state changes

Starting URL: https://training-support.net/webelements/dynamic-controls

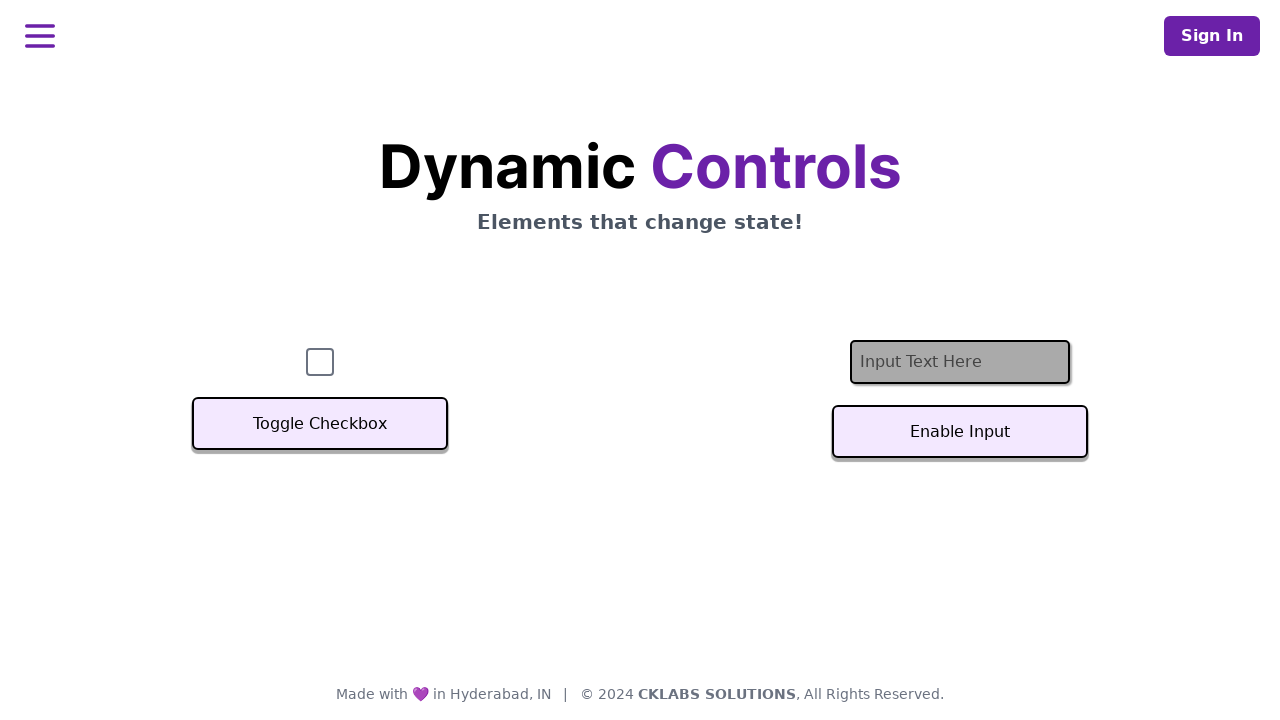

Located the dynamic checkbox element
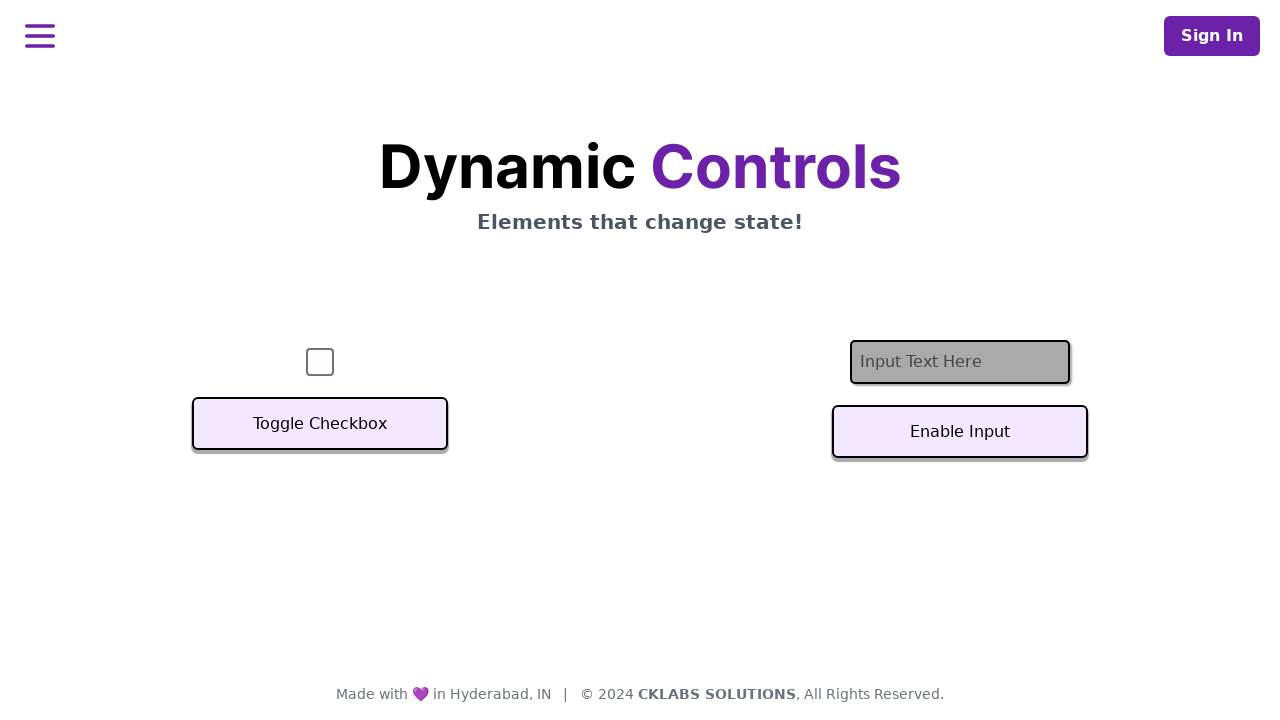

Clicked the checkbox to toggle its state at (320, 362) on #checkbox
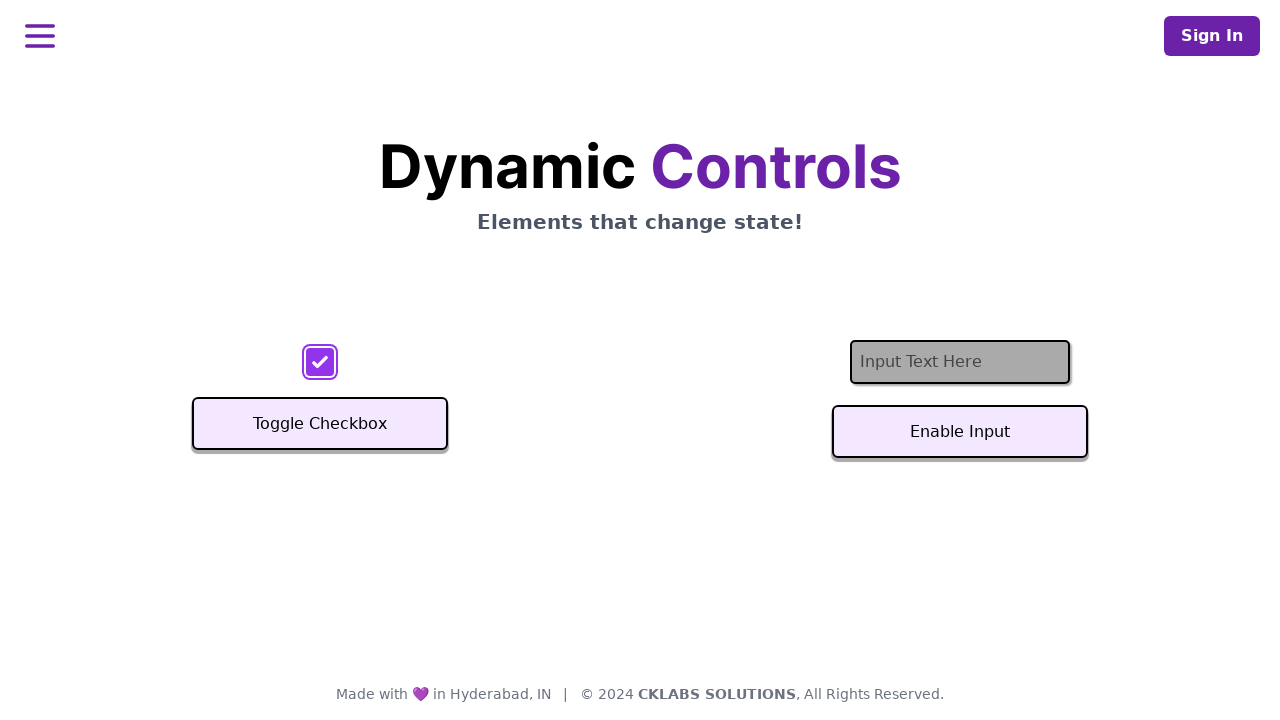

Verified checkbox is now selected
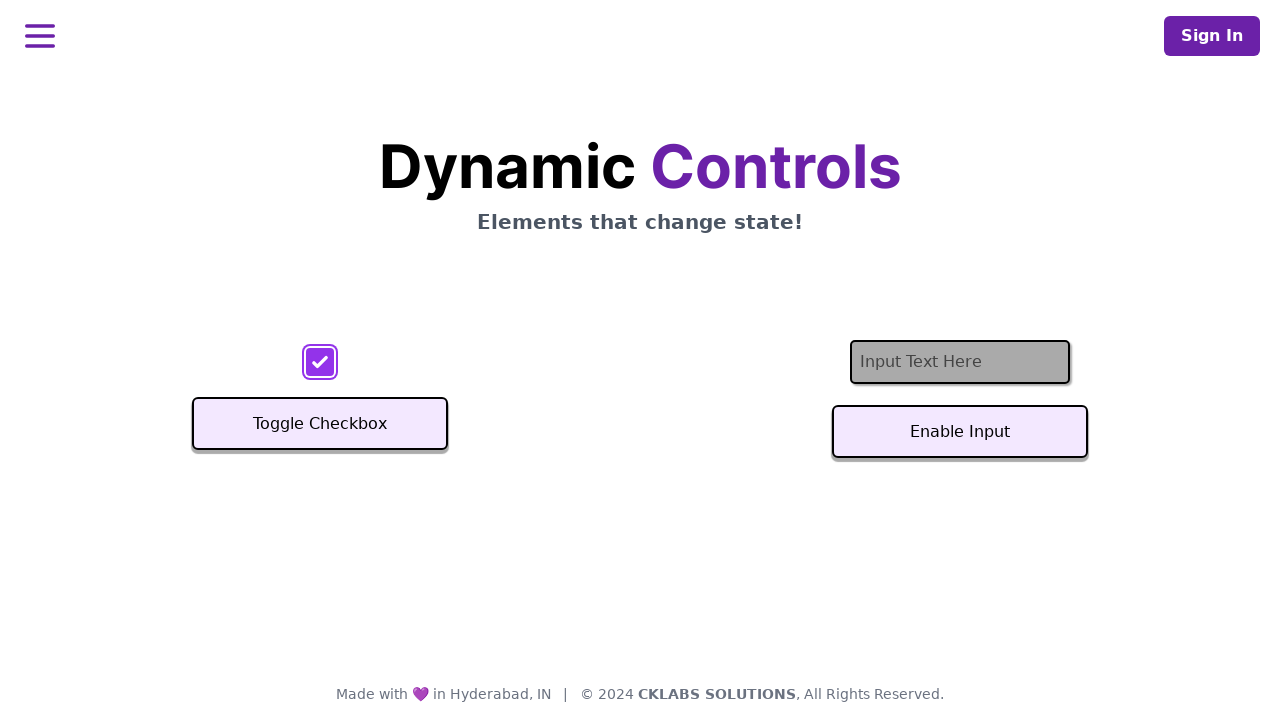

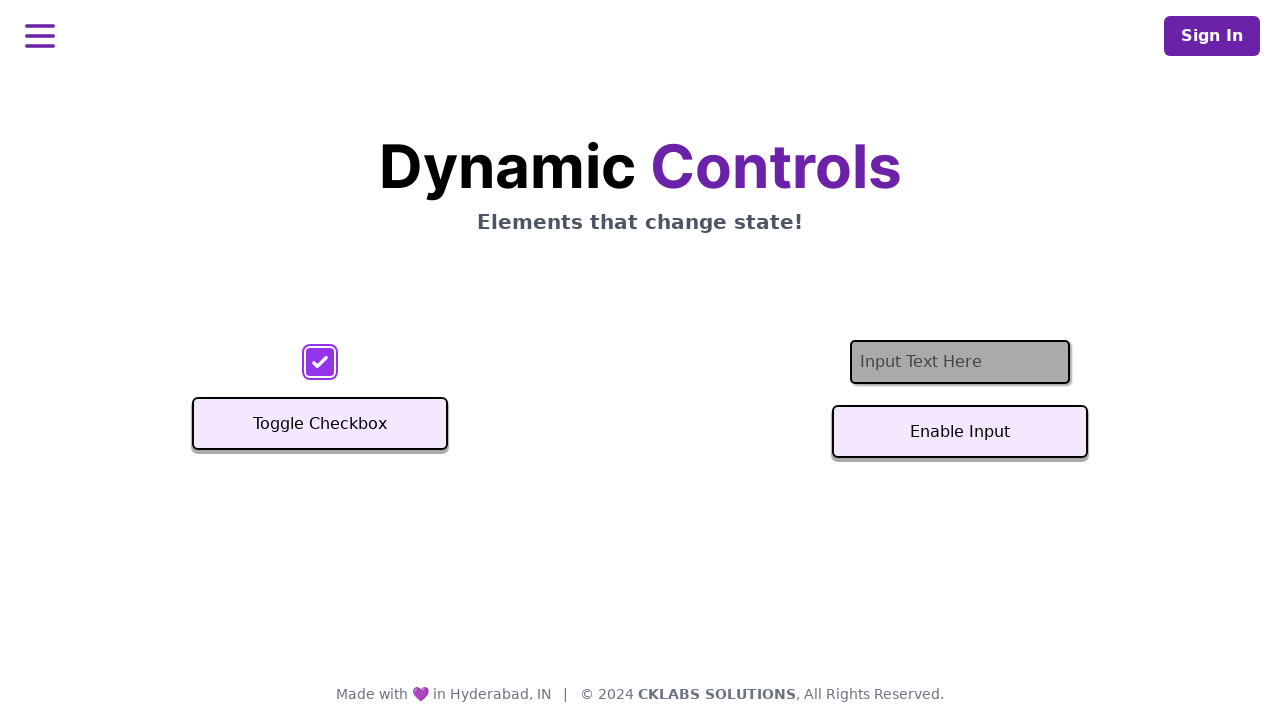